Tests browser window/tab handling by clicking a link that opens a new window, switching to the new window to verify its content contains "New Window", then switching back to the parent window.

Starting URL: https://the-internet.herokuapp.com/windows

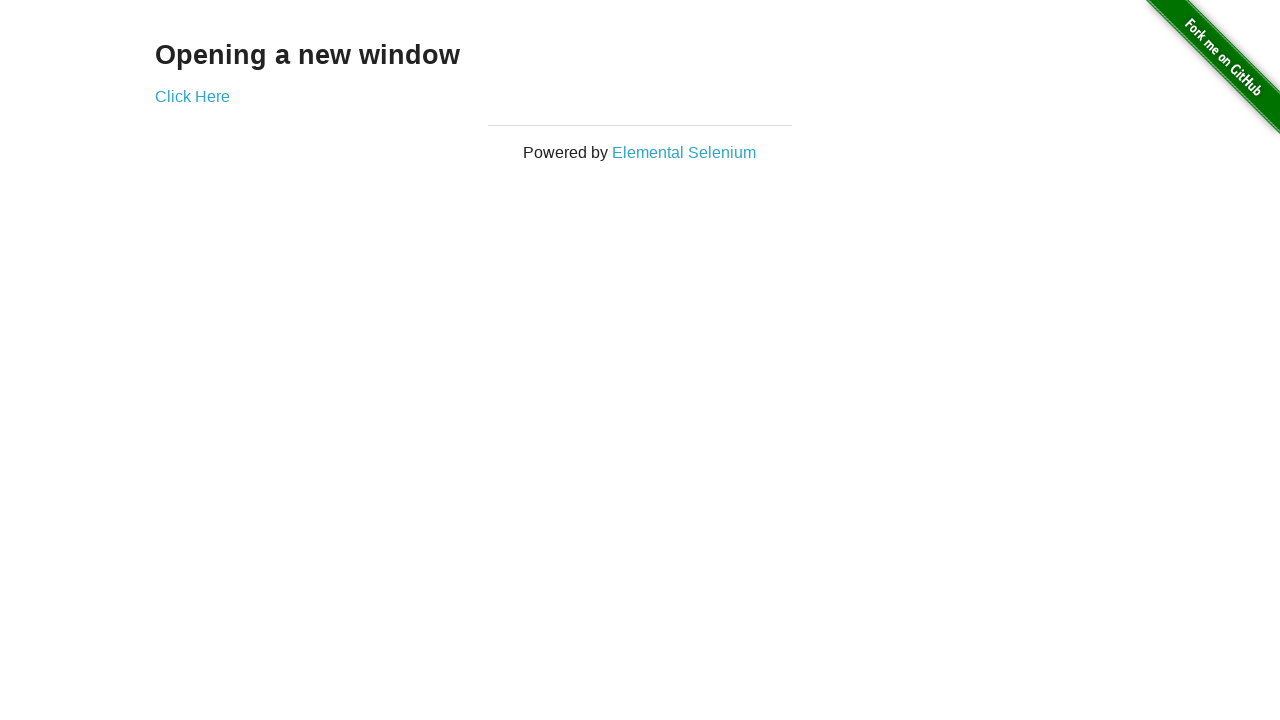

Clicked 'Click Here' link to open new window at (192, 96) on xpath=//a[text()='Click Here']
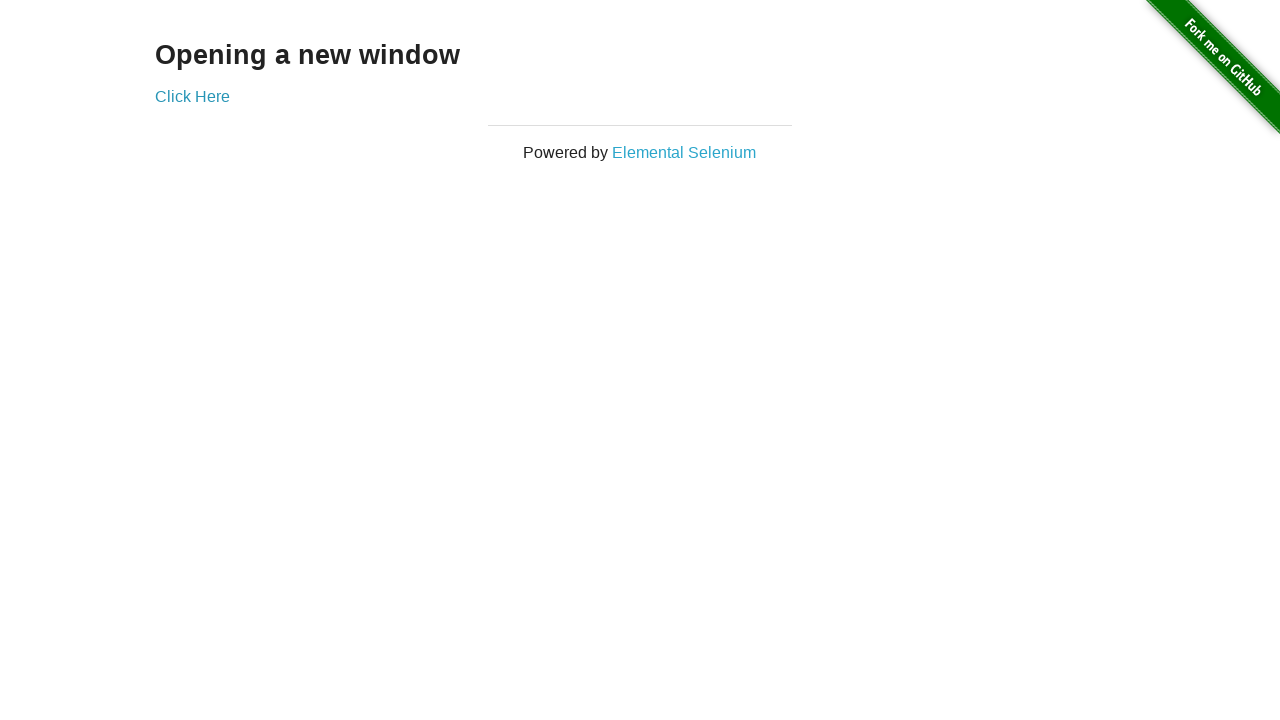

New window/tab opened and captured
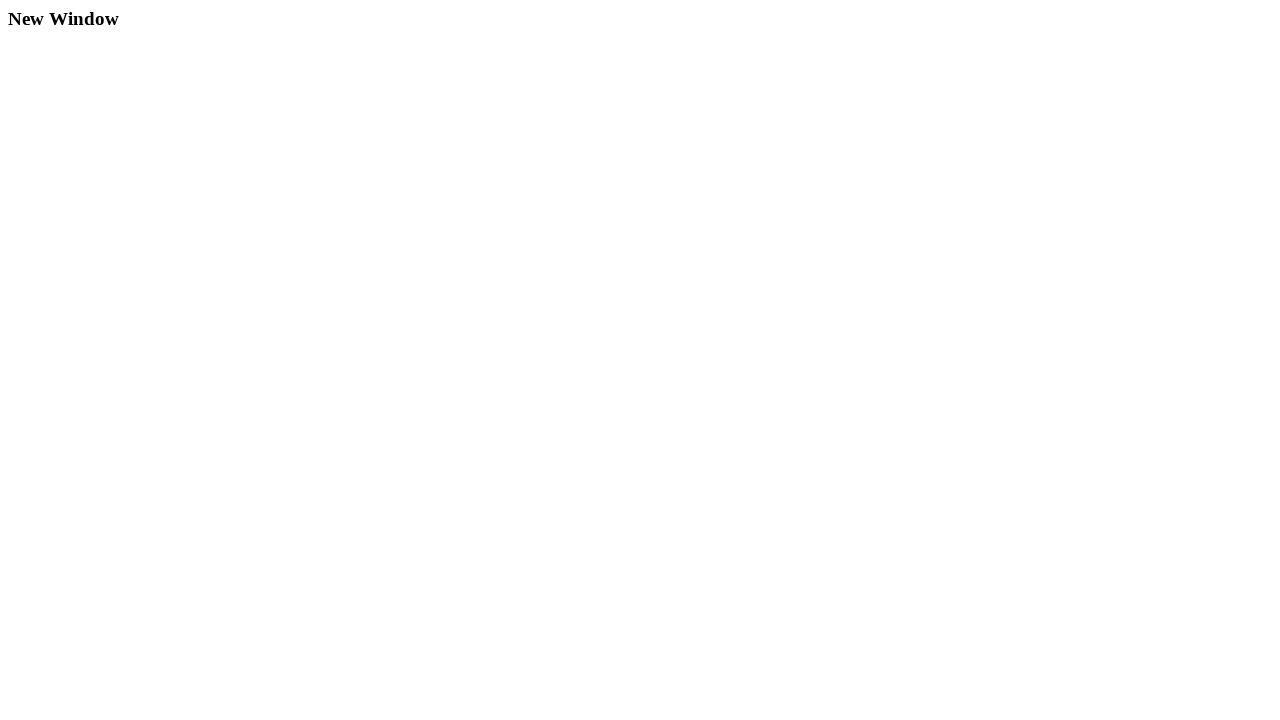

New page loaded completely
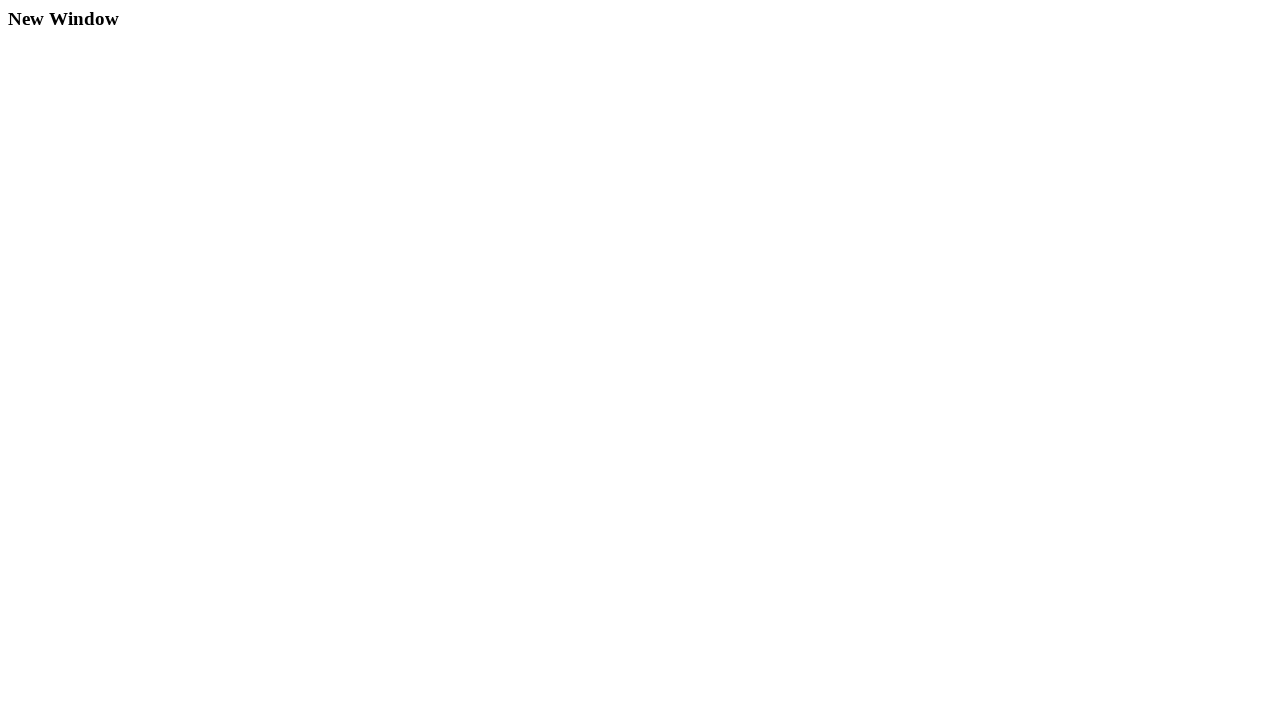

Verified new window contains 'New Window' heading
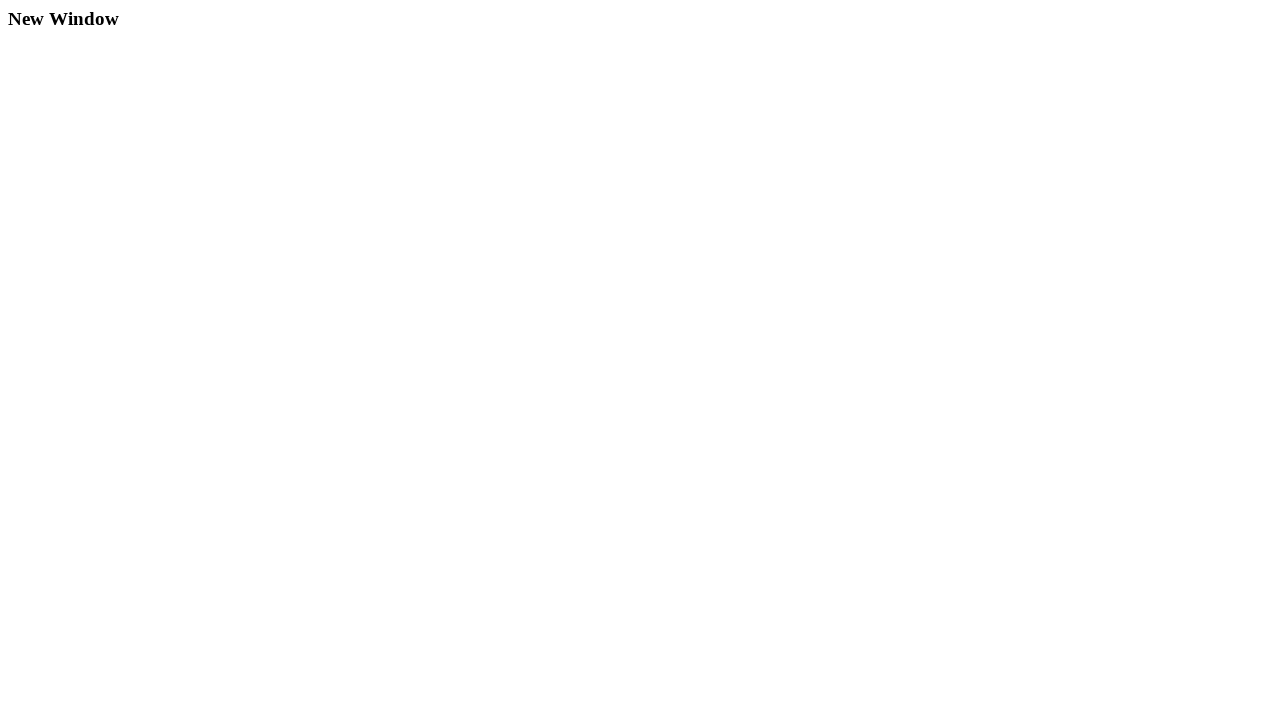

Switched back to original page/window
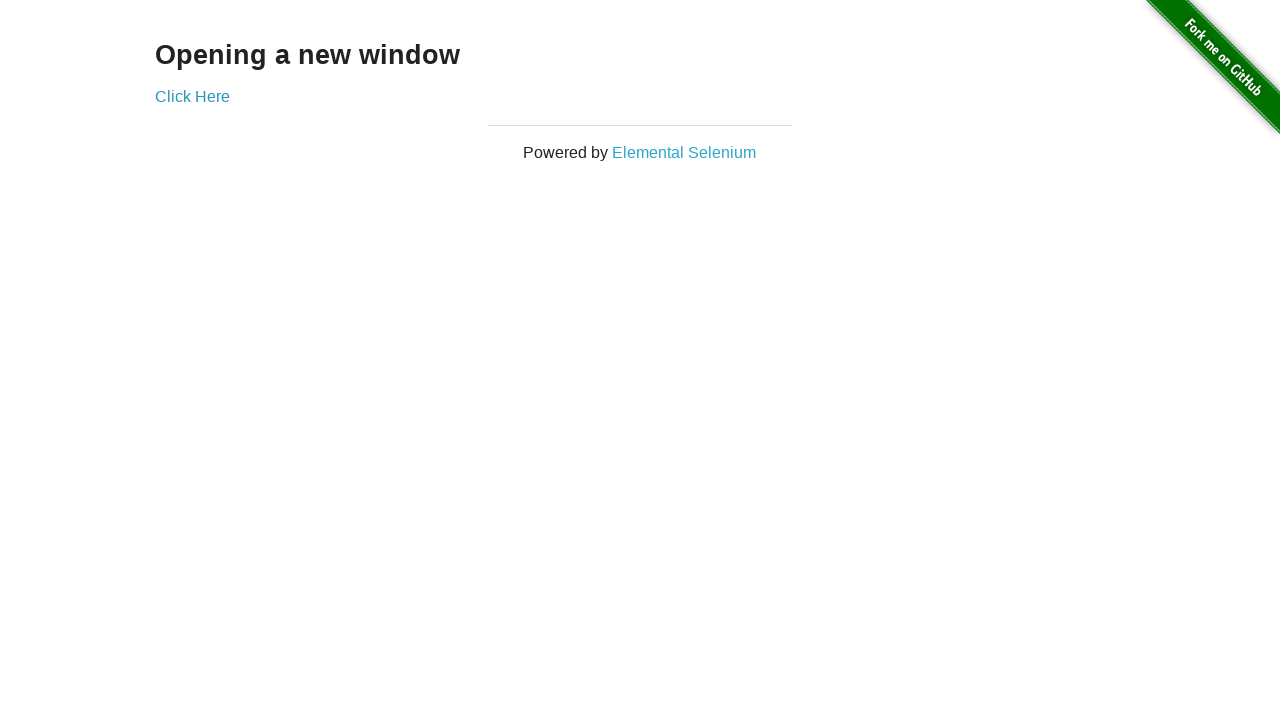

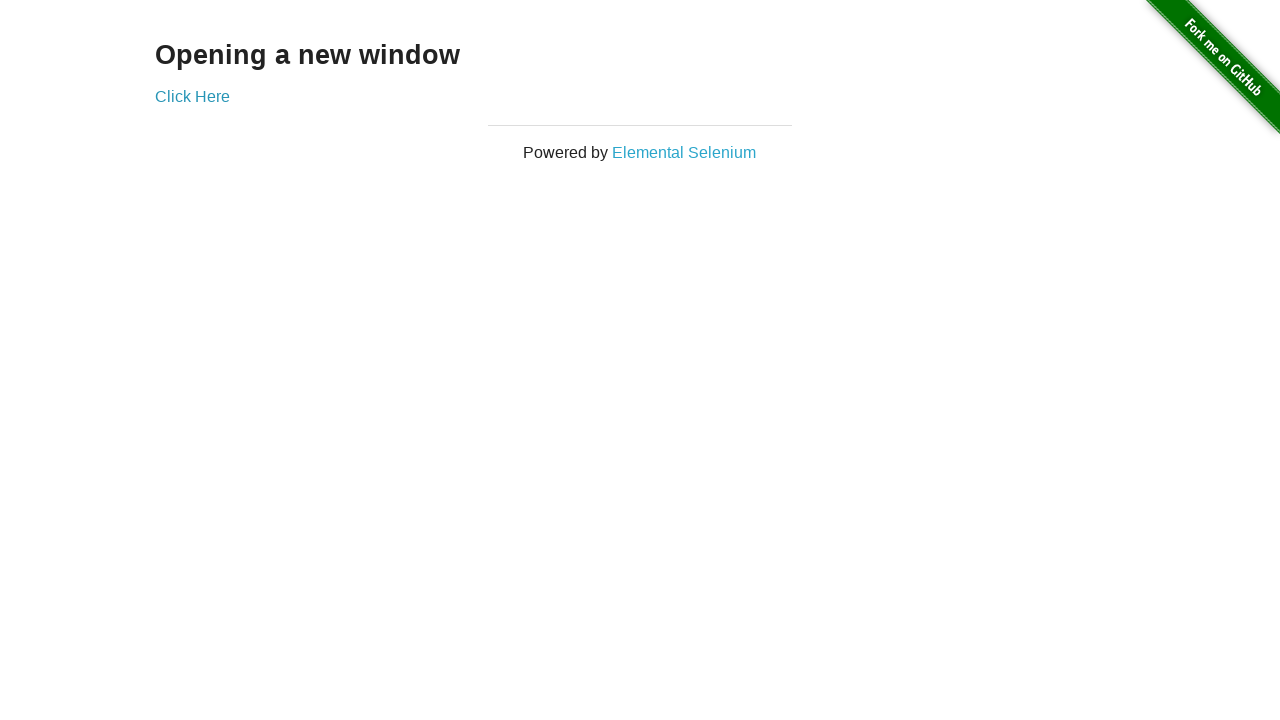